Tests prompt alert box by entering a name and clicking OK, validating the prompt message and verifying the greeting text displays the entered name

Starting URL: https://demo.automationtesting.in/Alerts.html

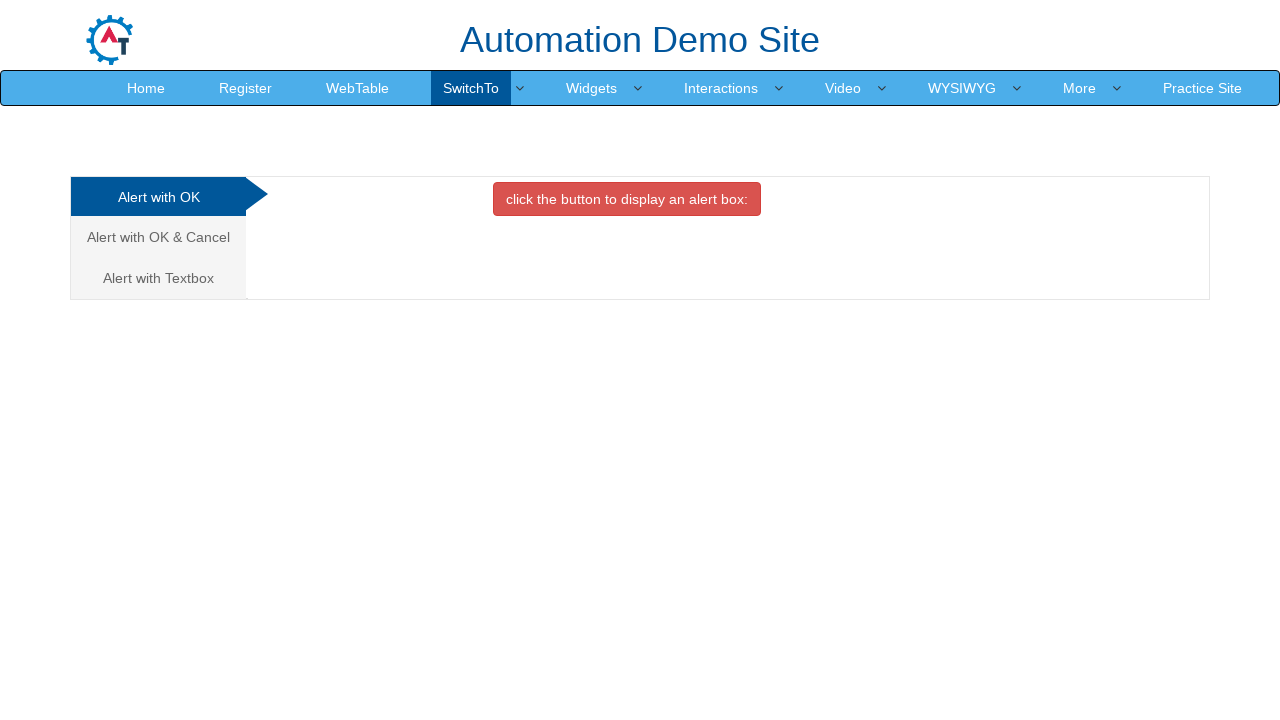

Dialog handler registered to handle prompt alert
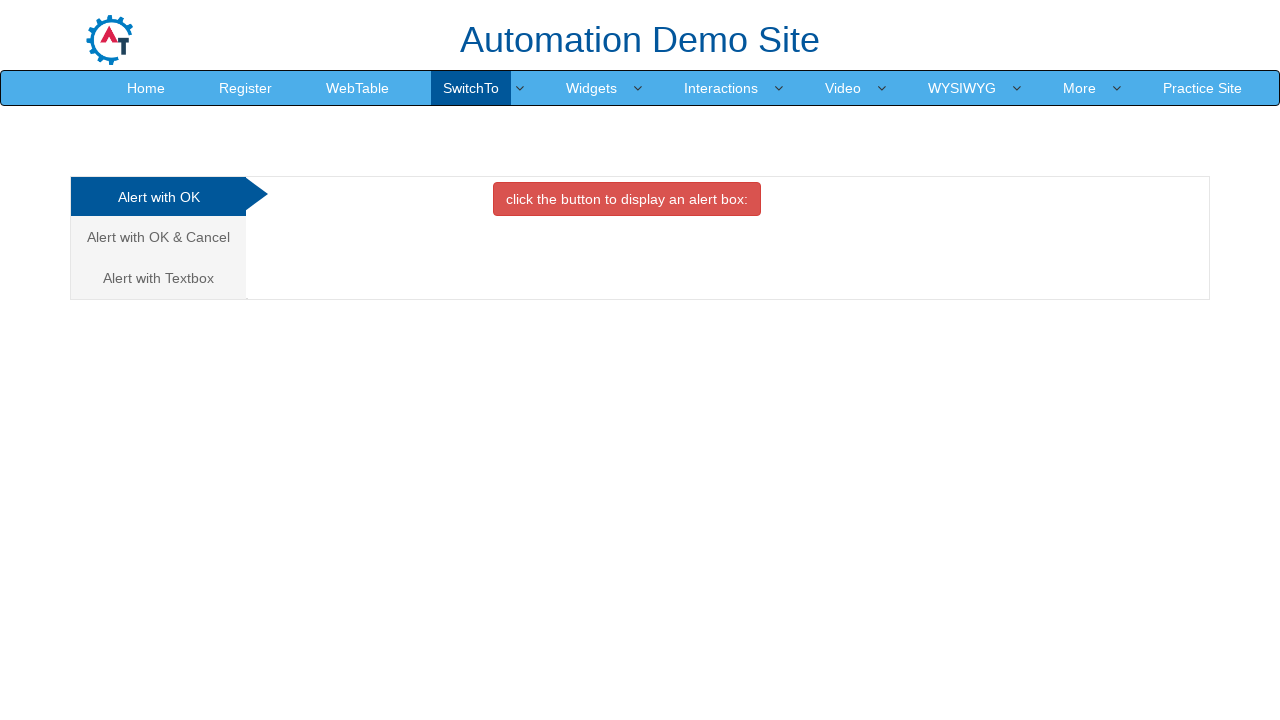

Clicked the 3rd global button to show prompt options at (158, 278) on (//a[@class='analystic'])[3]
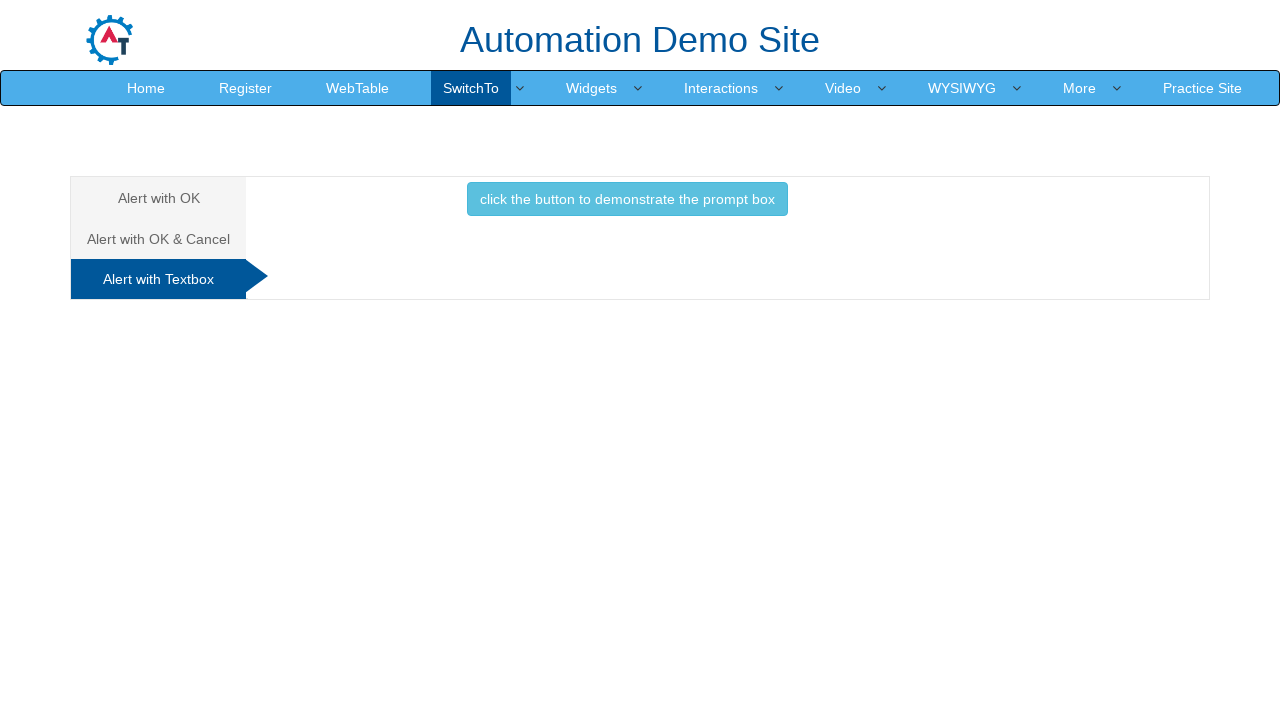

Clicked the prompt button to trigger prompt alert at (627, 199) on xpath=//button[@onclick='promptbox()']
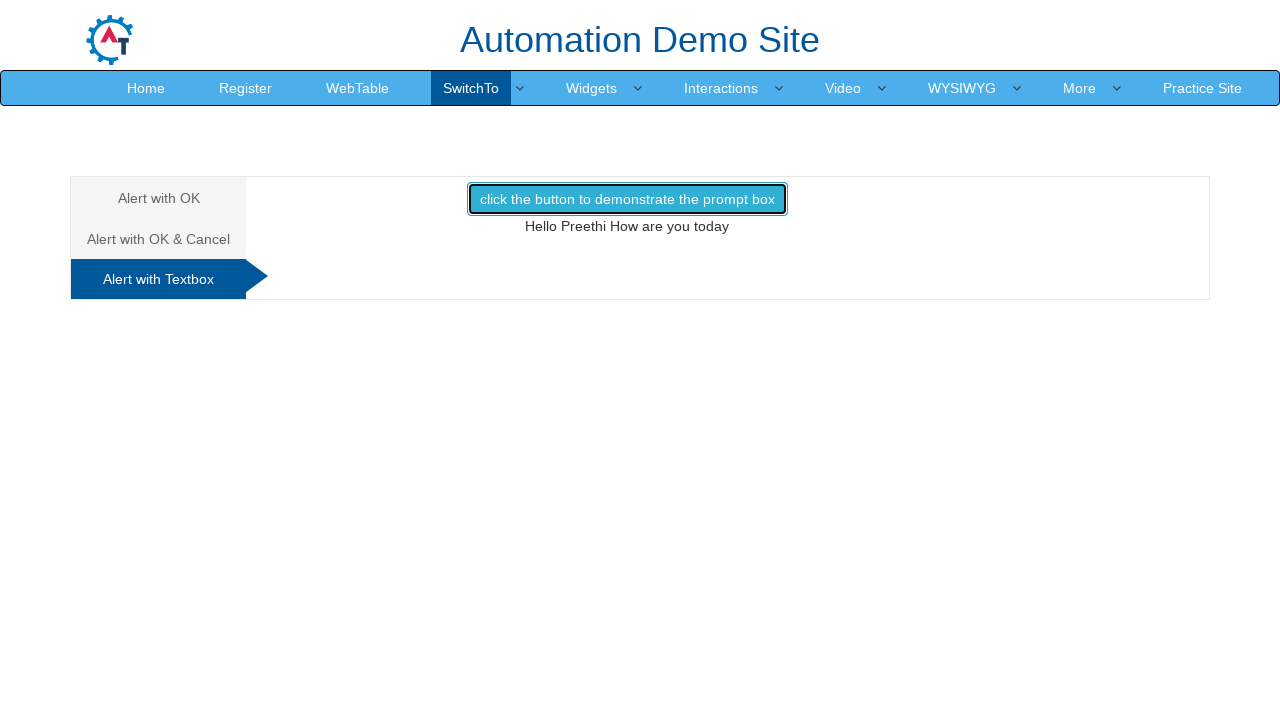

Result text element loaded
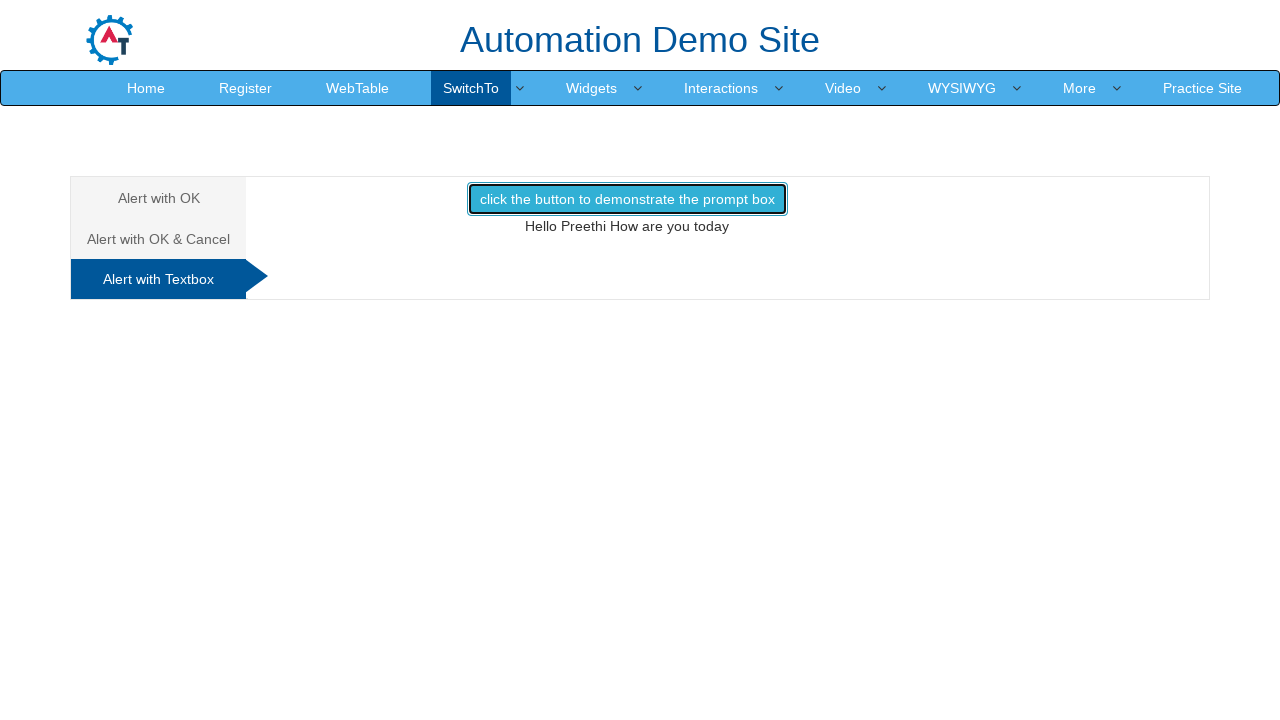

Verified greeting text displays entered name: 'Hello Preethi How are you today'
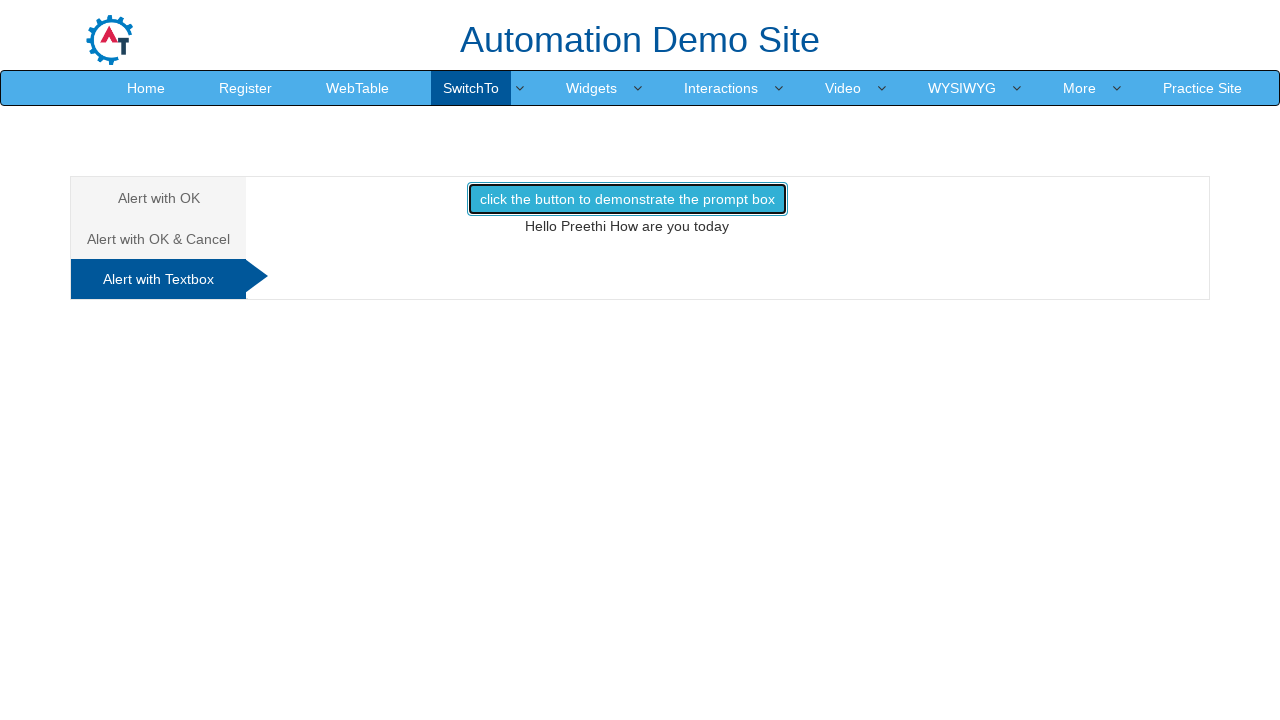

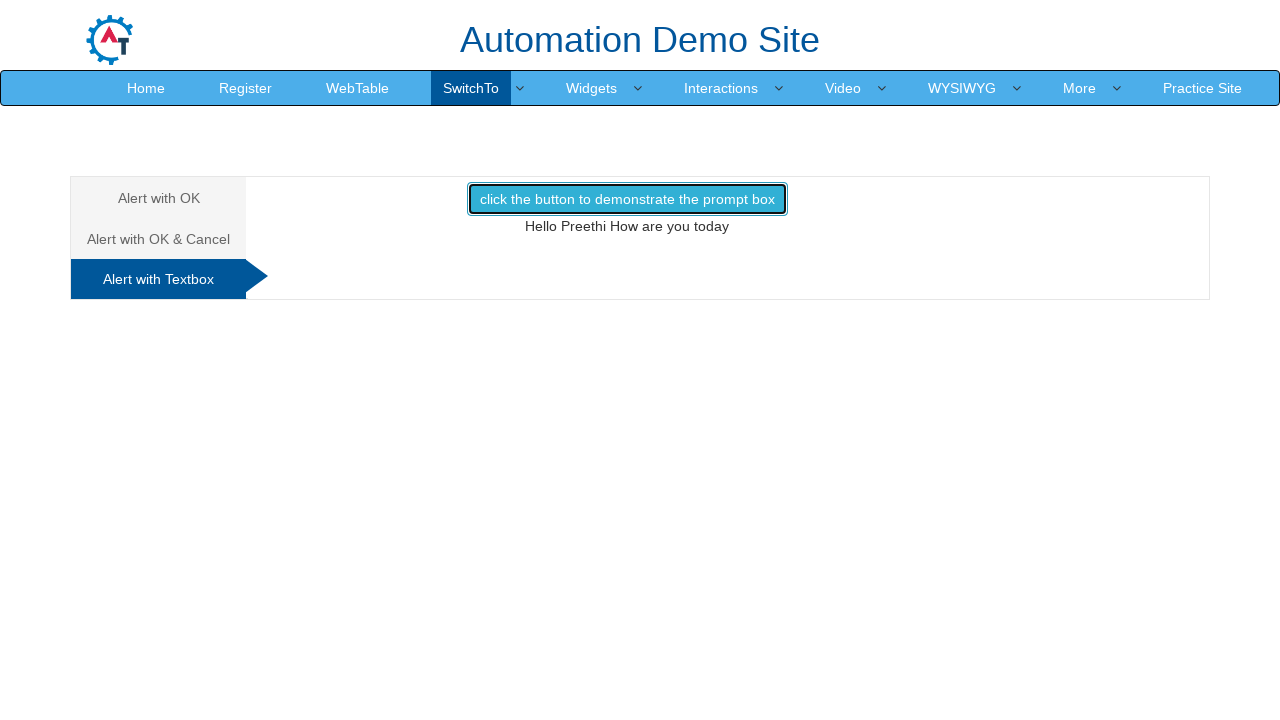